Verifies that the Get Started button on WebdriverIO homepage is clickable

Starting URL: https://webdriver.io/

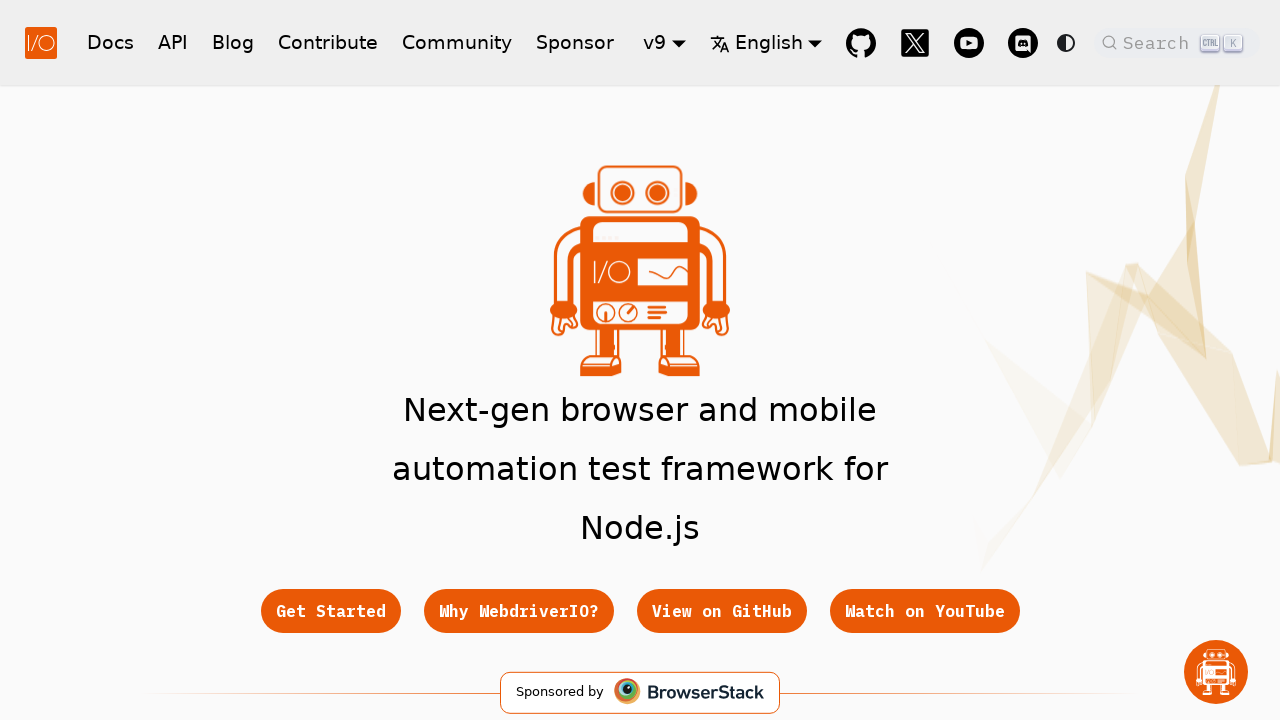

Navigated to WebdriverIO homepage
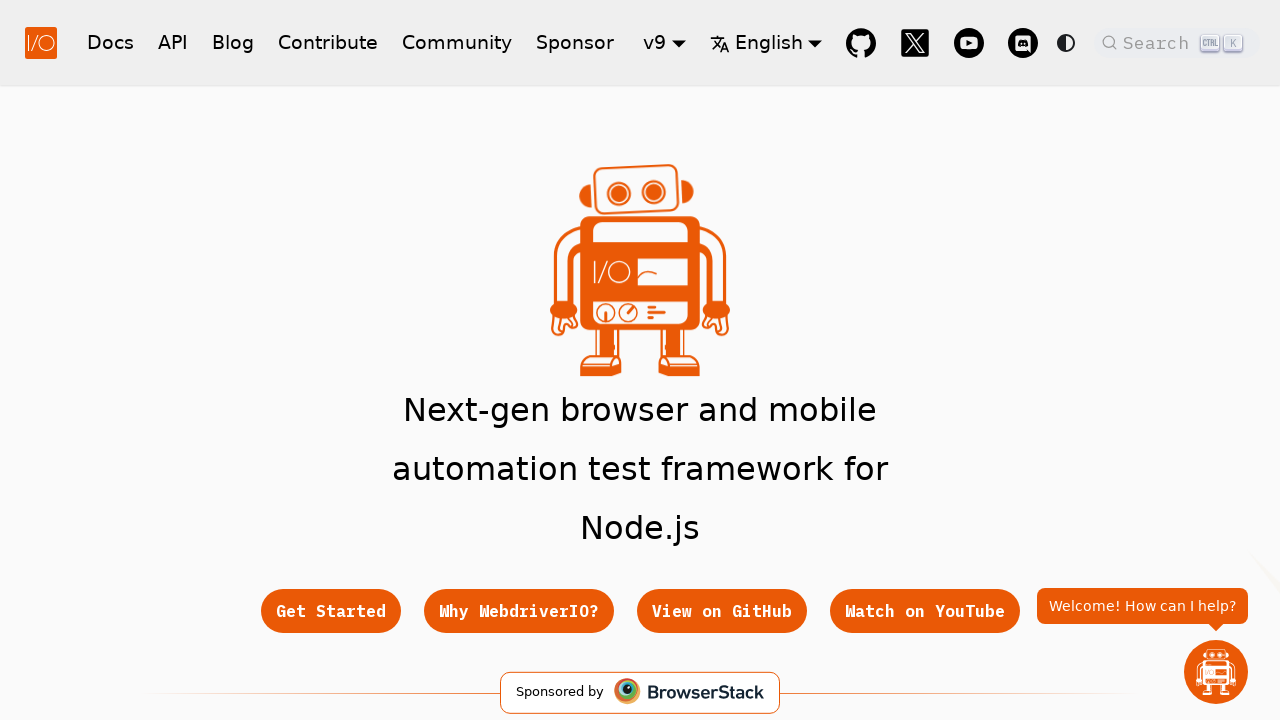

Get Started button became visible
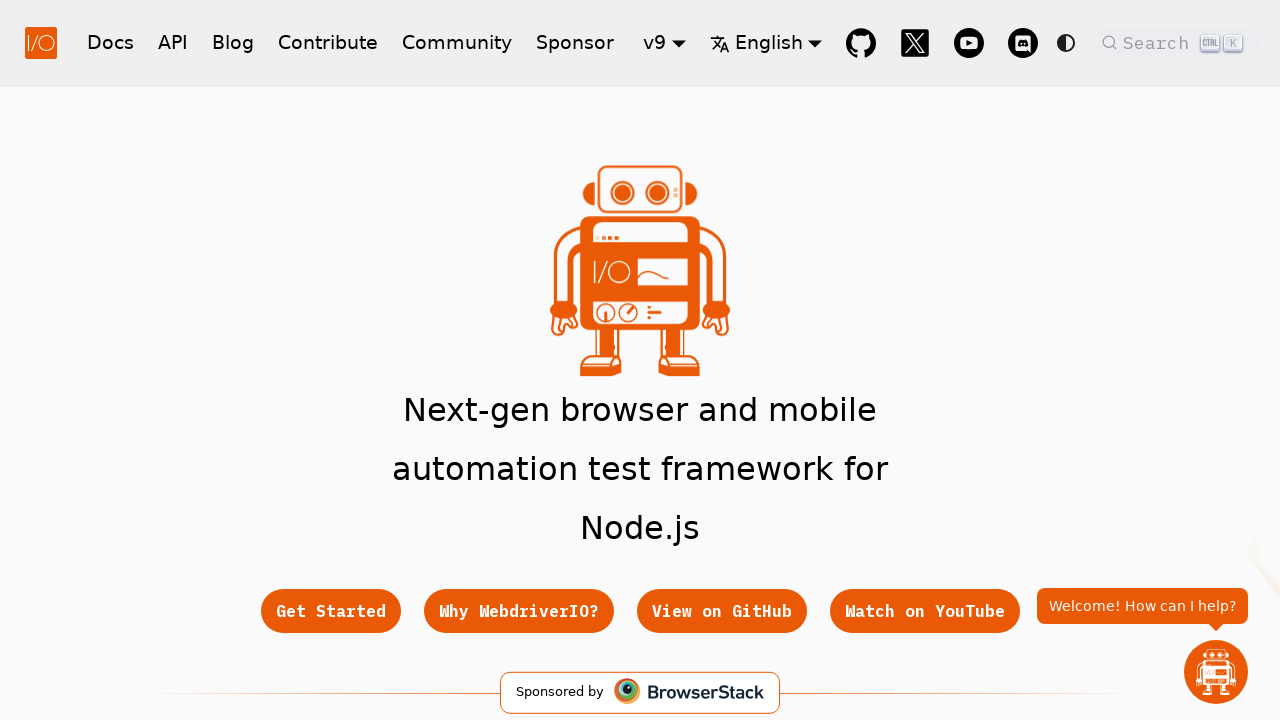

Verified Get Started button is visible
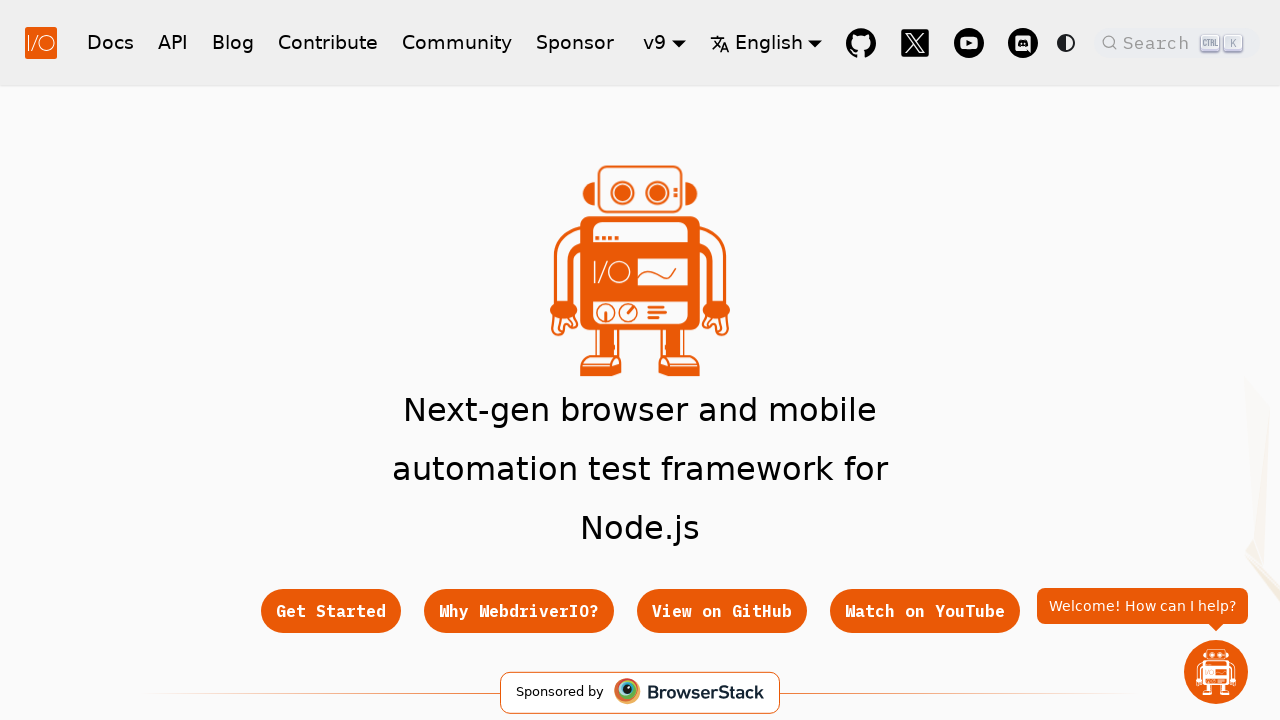

Verified Get Started button is clickable
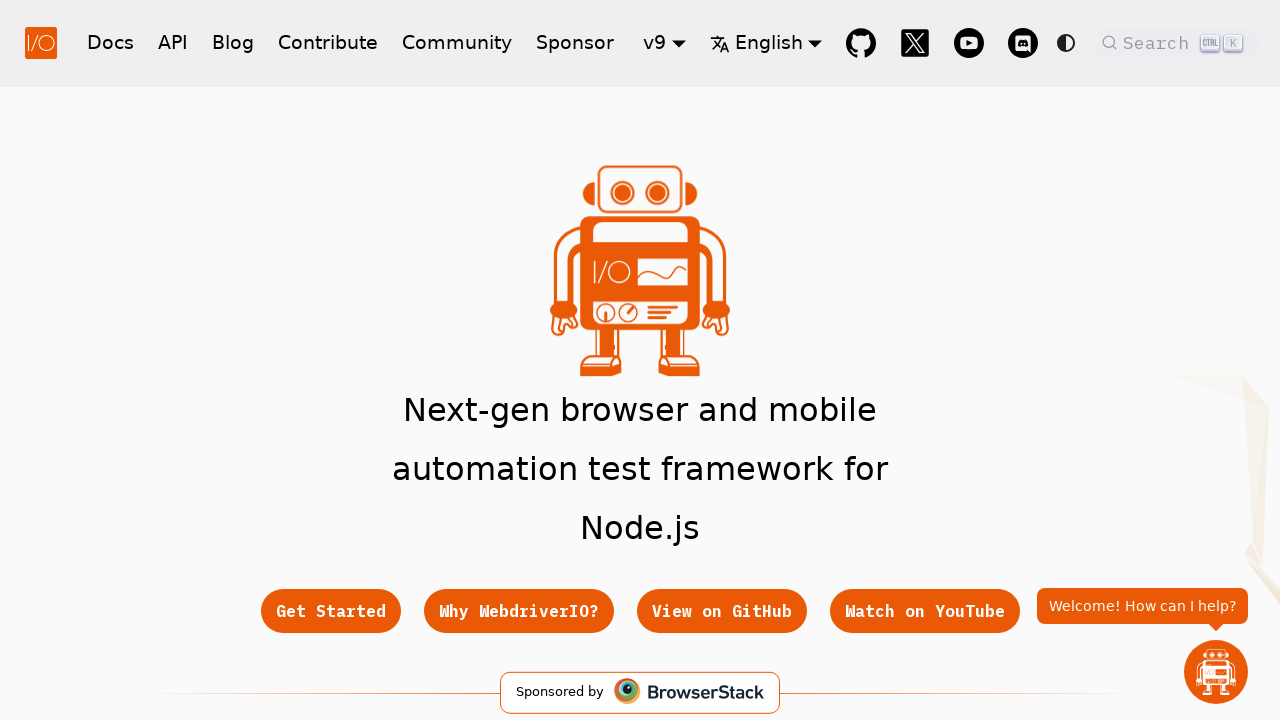

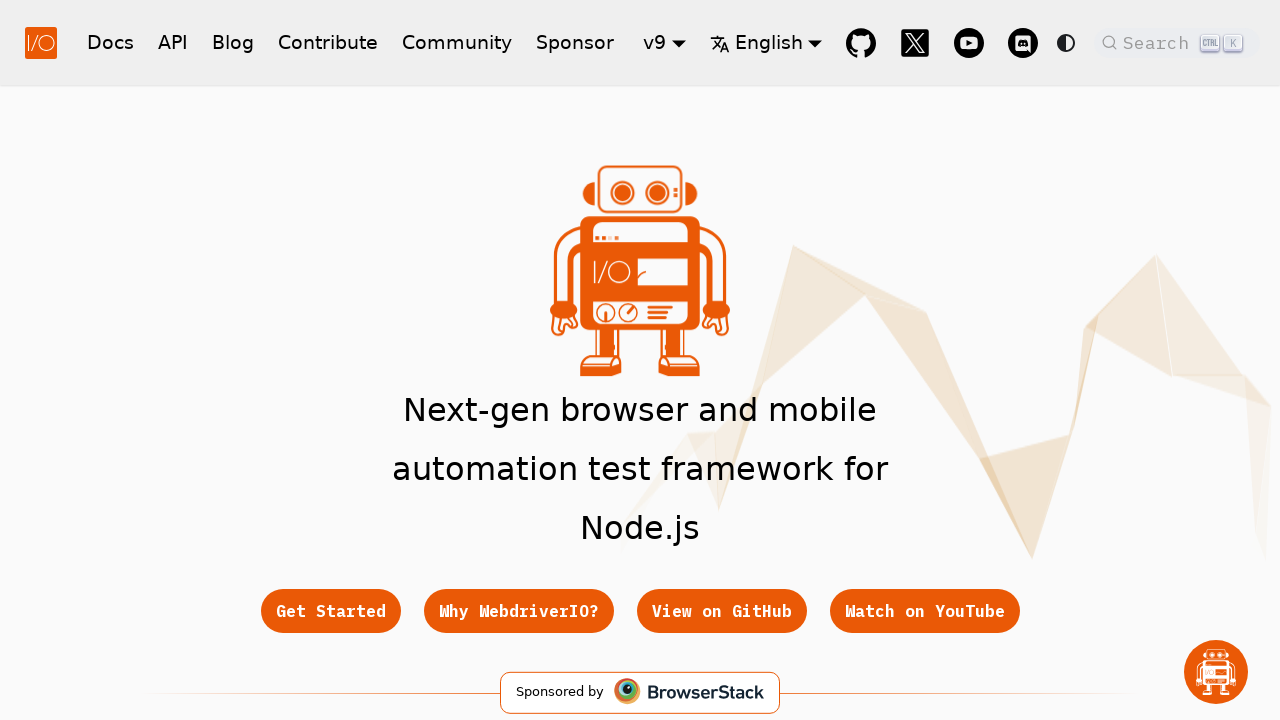